Tests that the toggle-all checkbox updates its state when individual items are completed or cleared.

Starting URL: https://demo.playwright.dev/todomvc

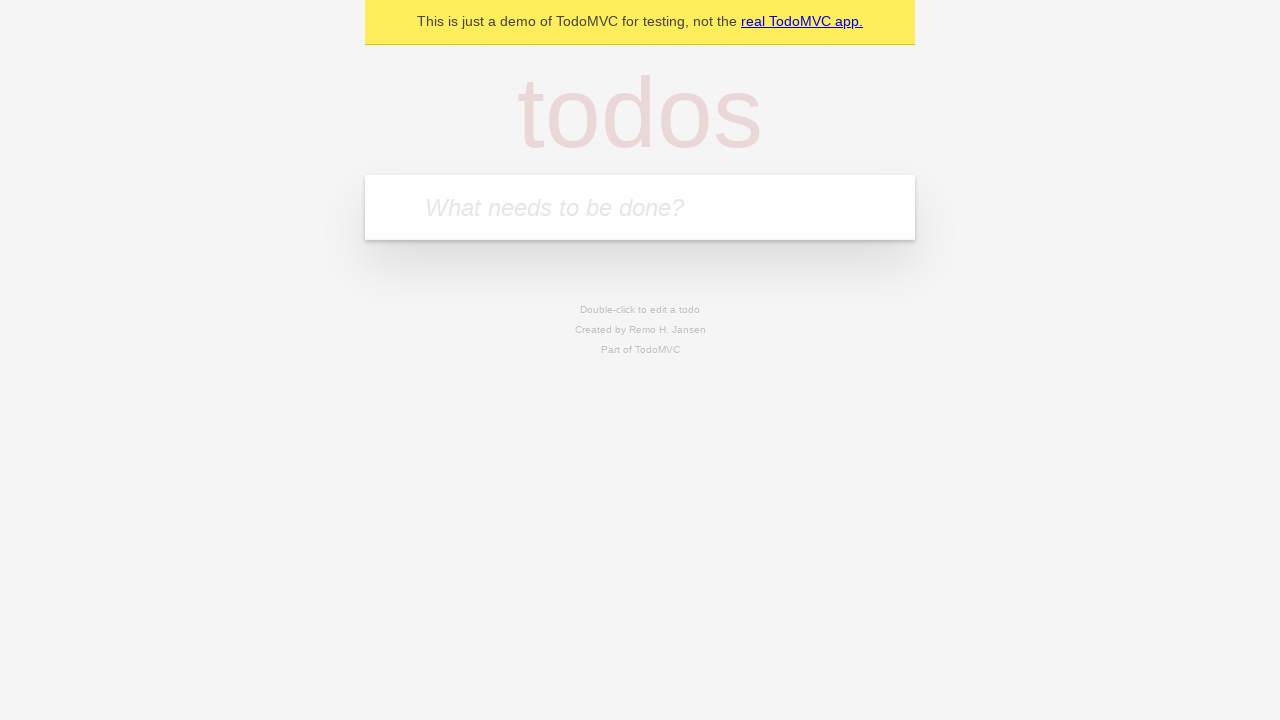

Filled todo input with 'buy some cheese' on internal:attr=[placeholder="What needs to be done?"i]
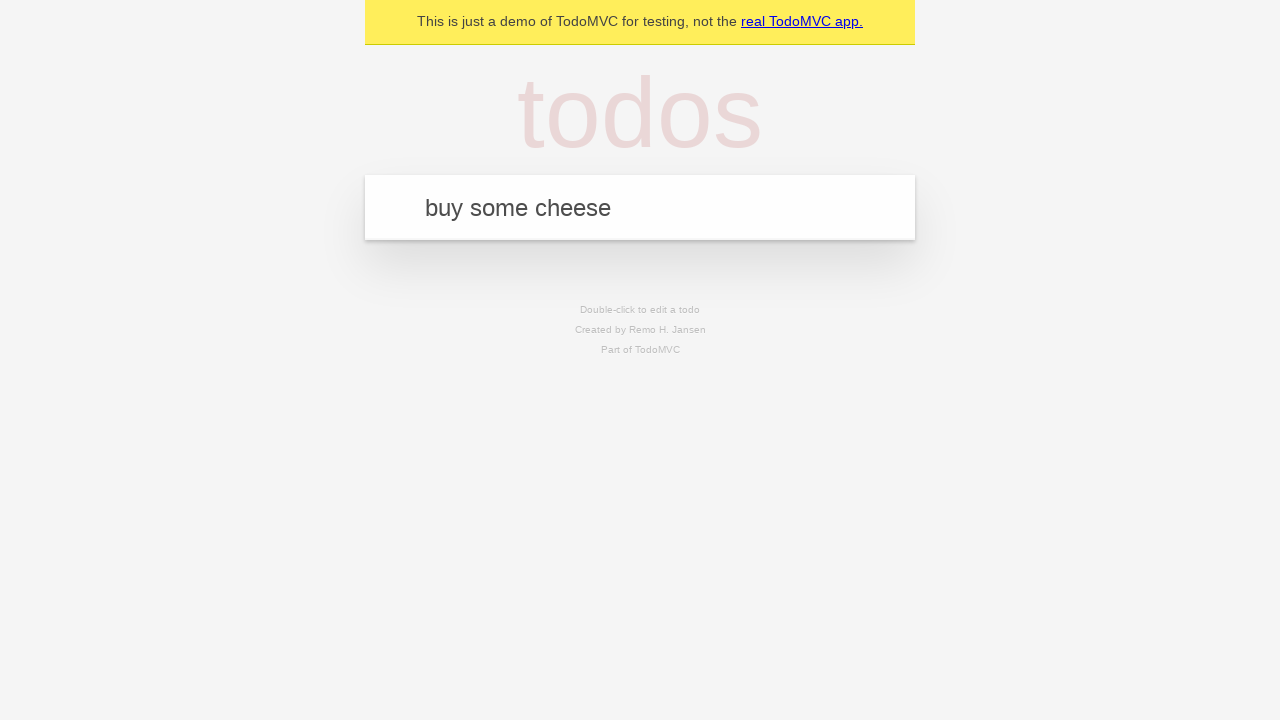

Pressed Enter to add first todo on internal:attr=[placeholder="What needs to be done?"i]
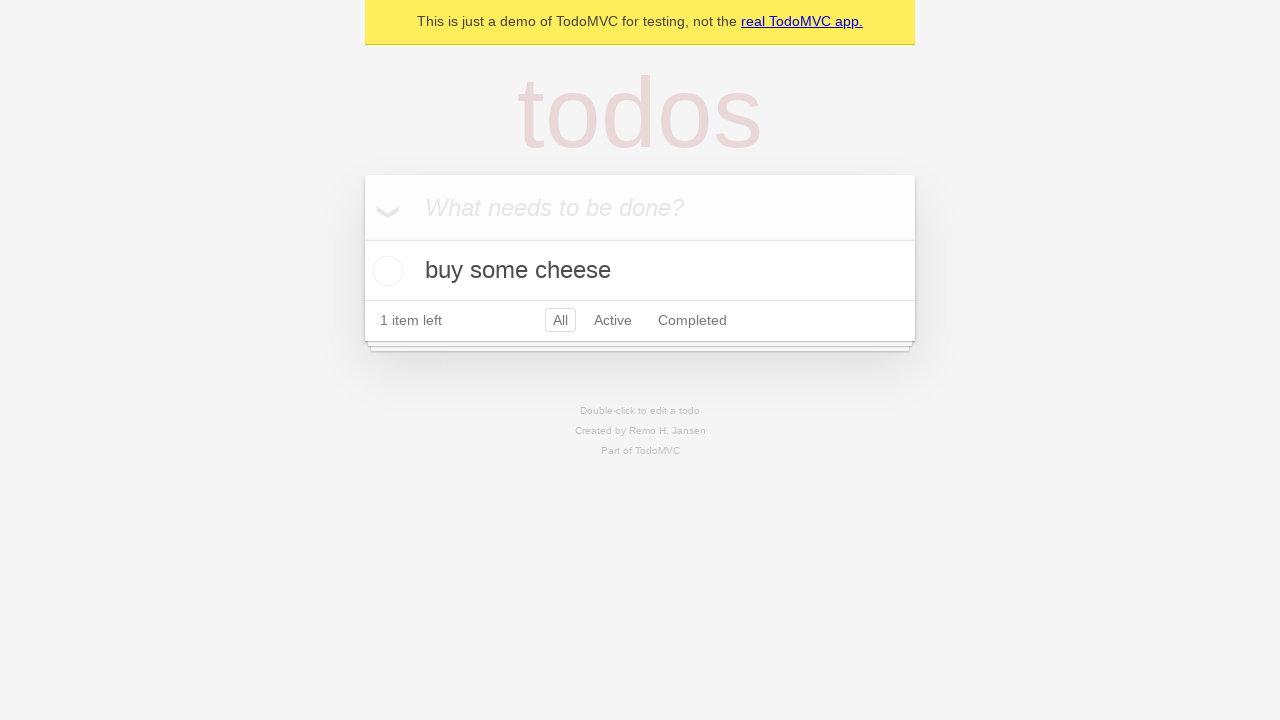

Filled todo input with 'feed the cat' on internal:attr=[placeholder="What needs to be done?"i]
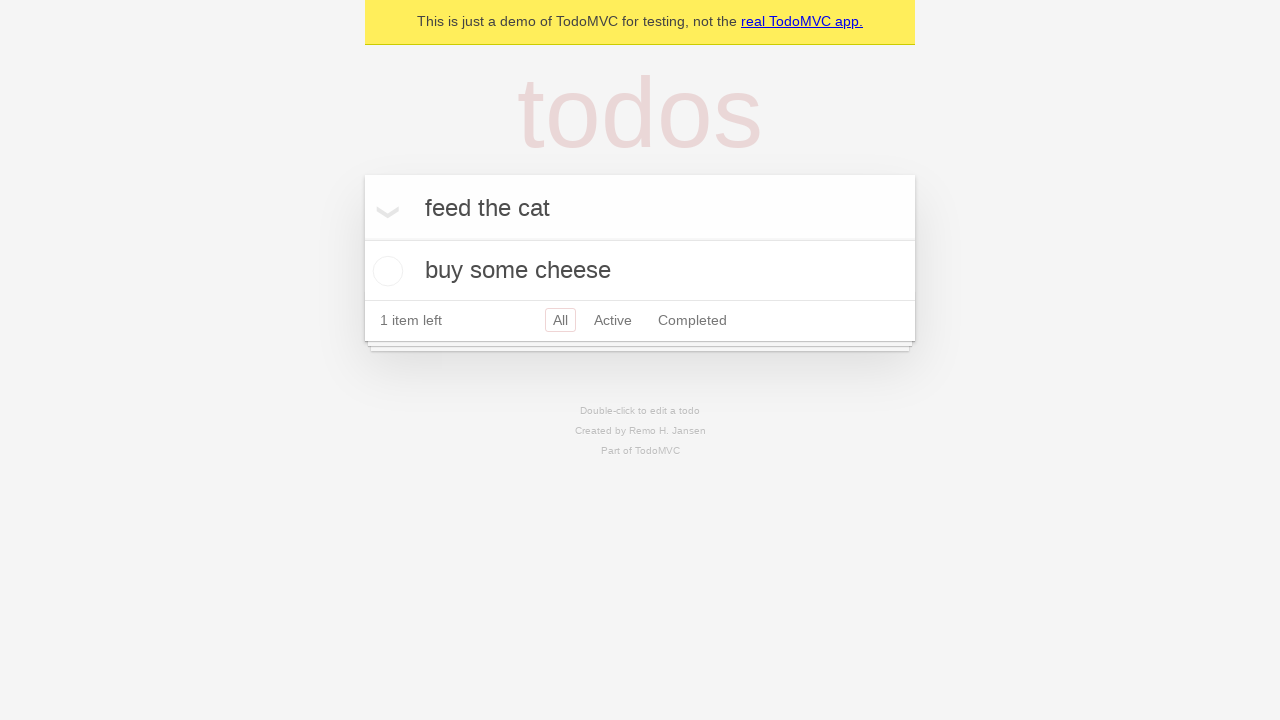

Pressed Enter to add second todo on internal:attr=[placeholder="What needs to be done?"i]
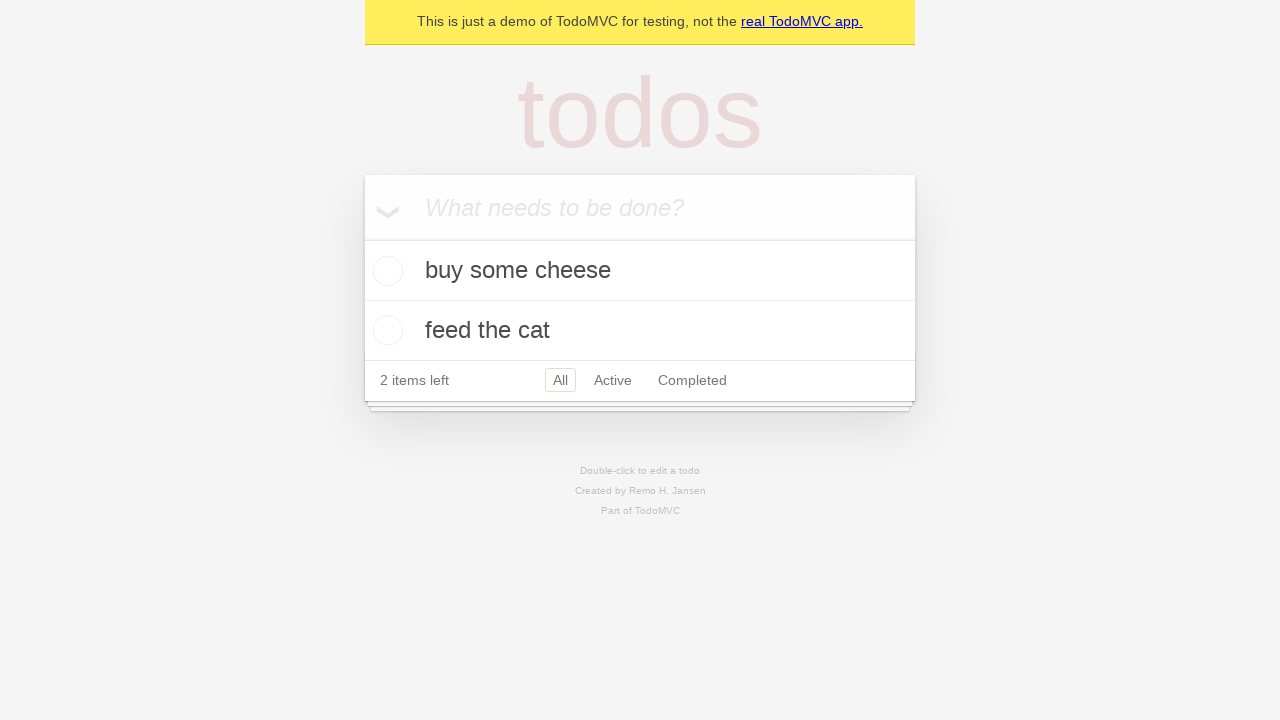

Filled todo input with 'book a doctors appointment' on internal:attr=[placeholder="What needs to be done?"i]
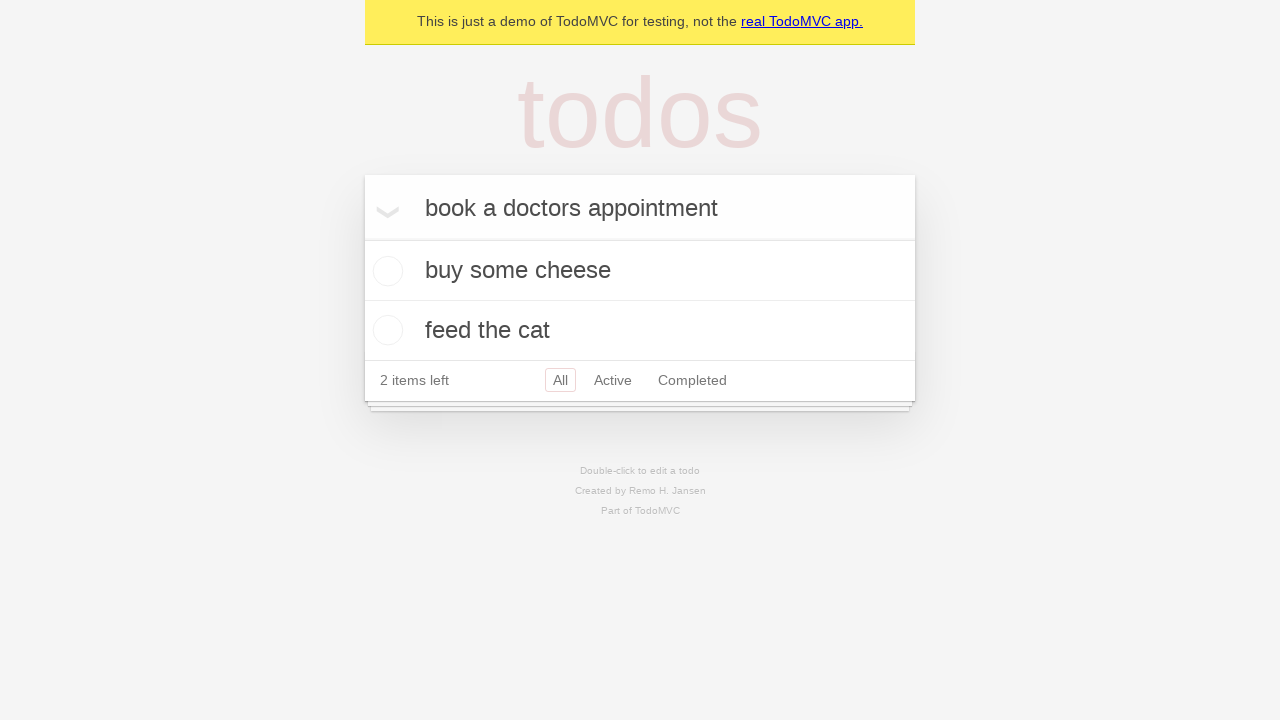

Pressed Enter to add third todo on internal:attr=[placeholder="What needs to be done?"i]
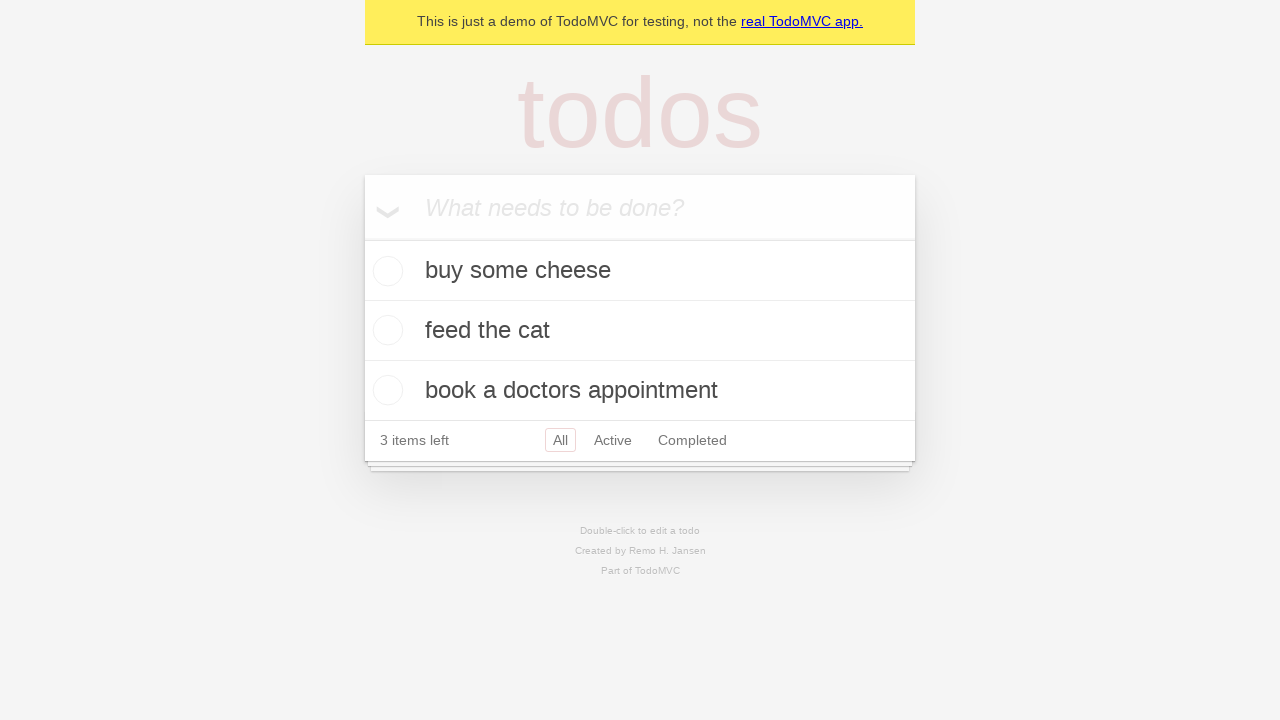

Checked 'Mark all as complete' toggle at (362, 238) on internal:label="Mark all as complete"i
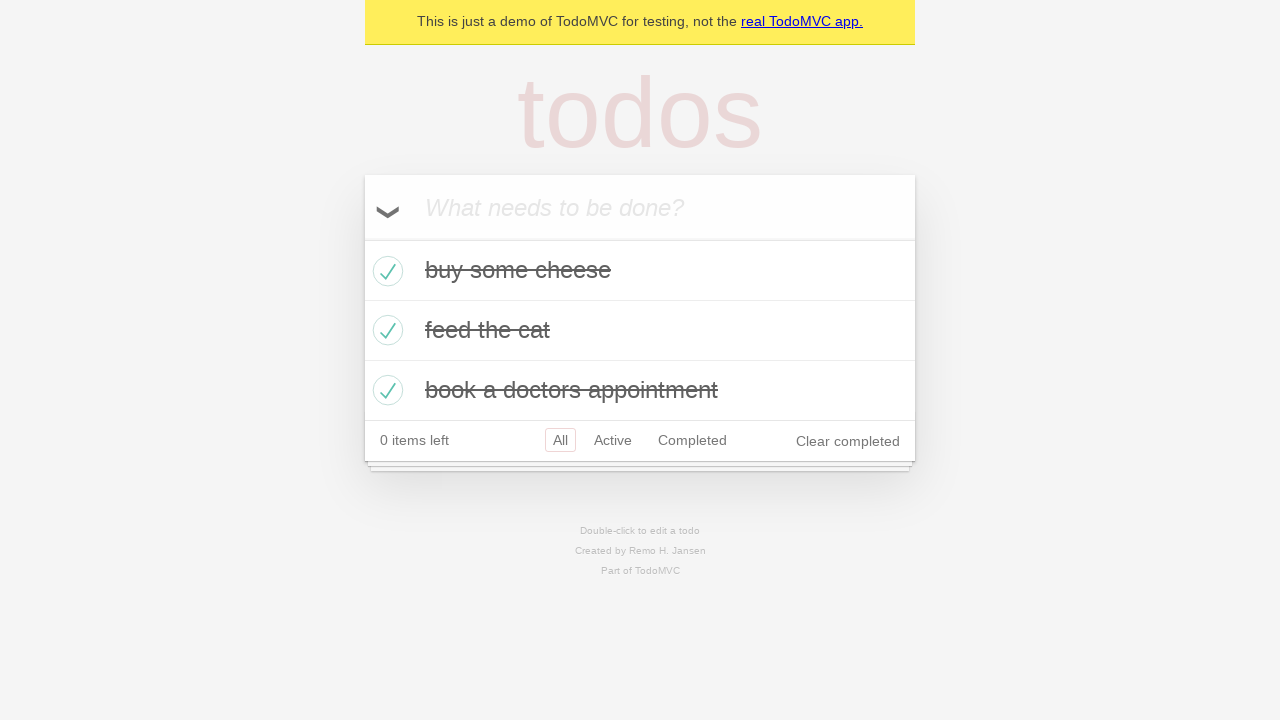

Unchecked first todo item at (385, 271) on internal:testid=[data-testid="todo-item"s] >> nth=0 >> internal:role=checkbox
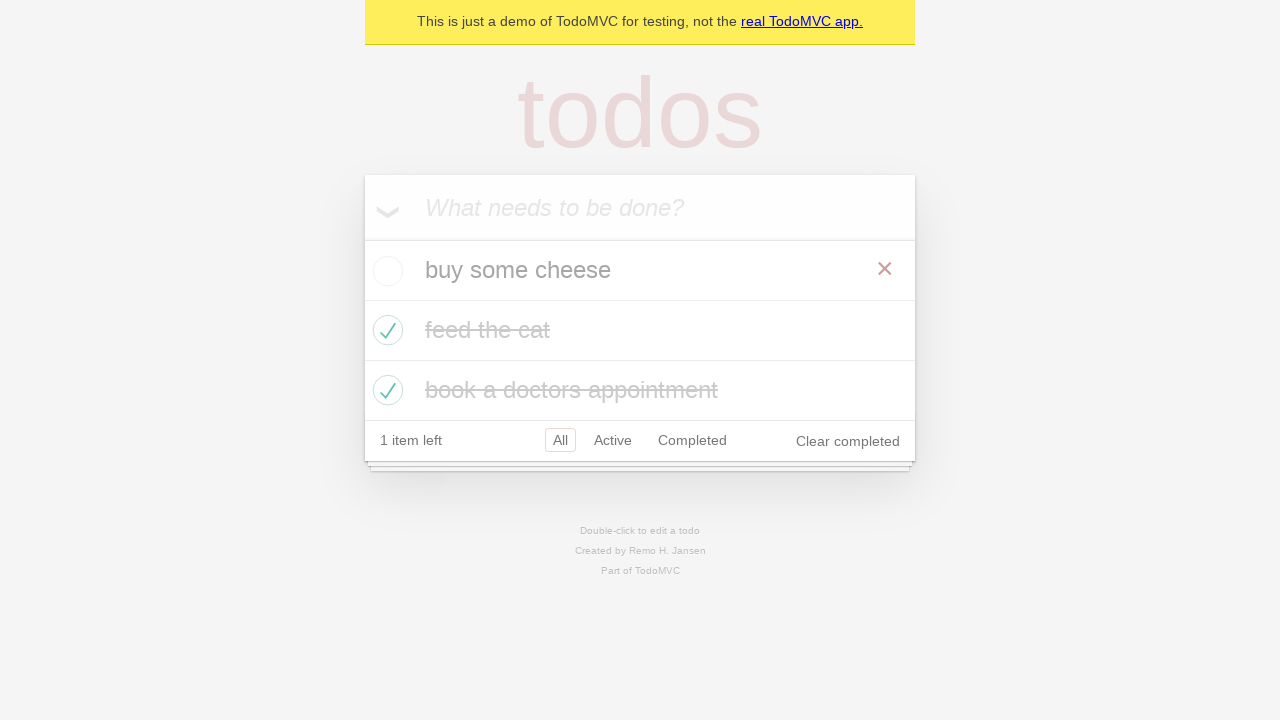

Checked first todo item again at (385, 271) on internal:testid=[data-testid="todo-item"s] >> nth=0 >> internal:role=checkbox
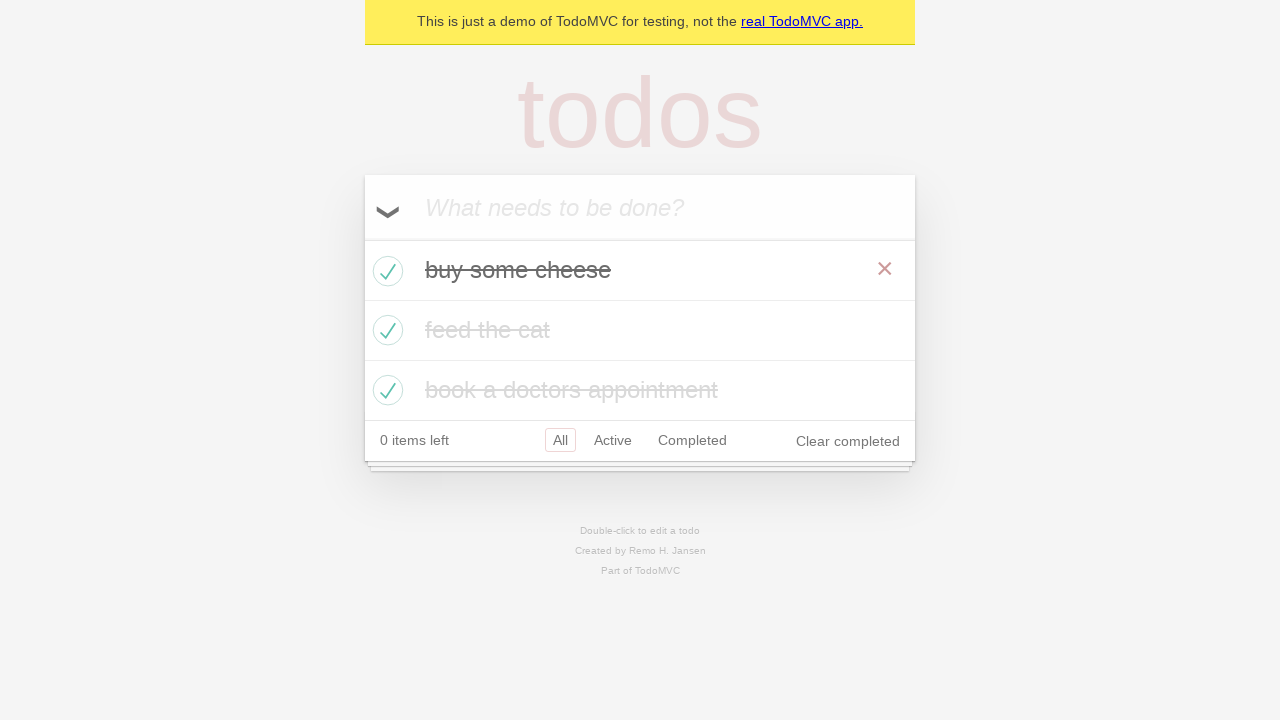

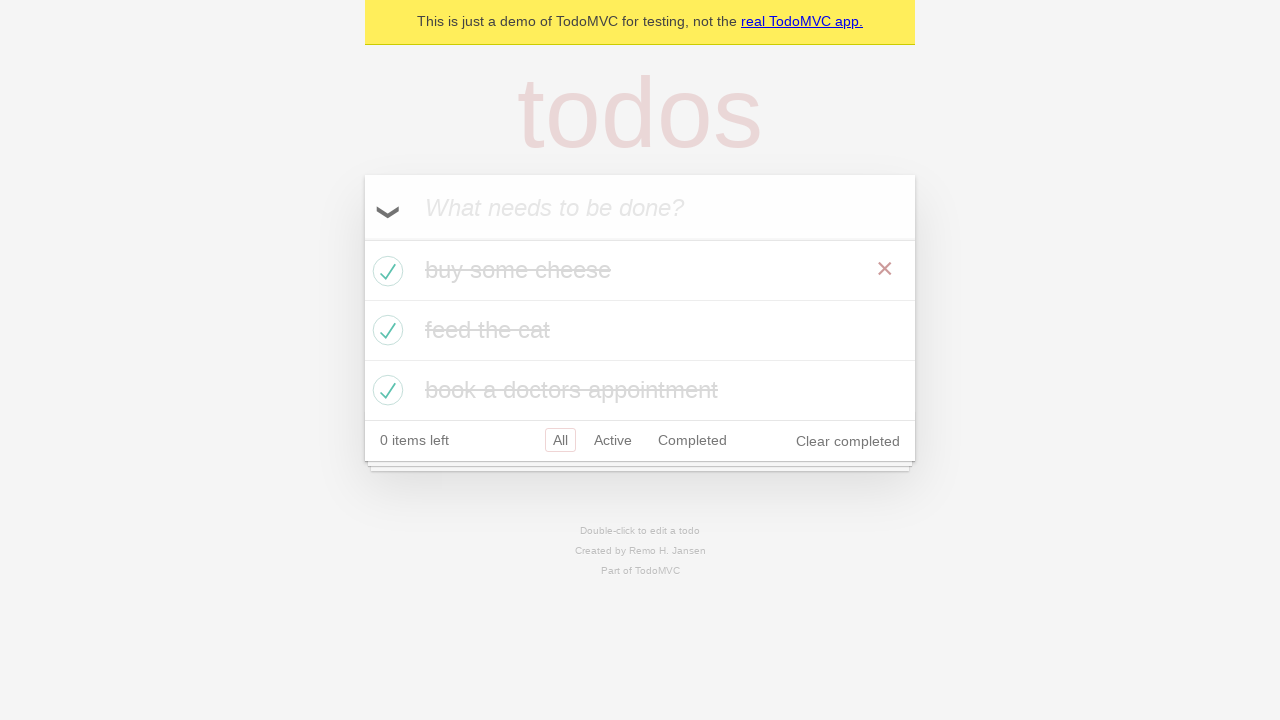